Tests right-click context menu functionality by performing a context click on a button element to trigger a custom jQuery context menu

Starting URL: https://swisnl.github.io/jQuery-contextMenu/demo.html

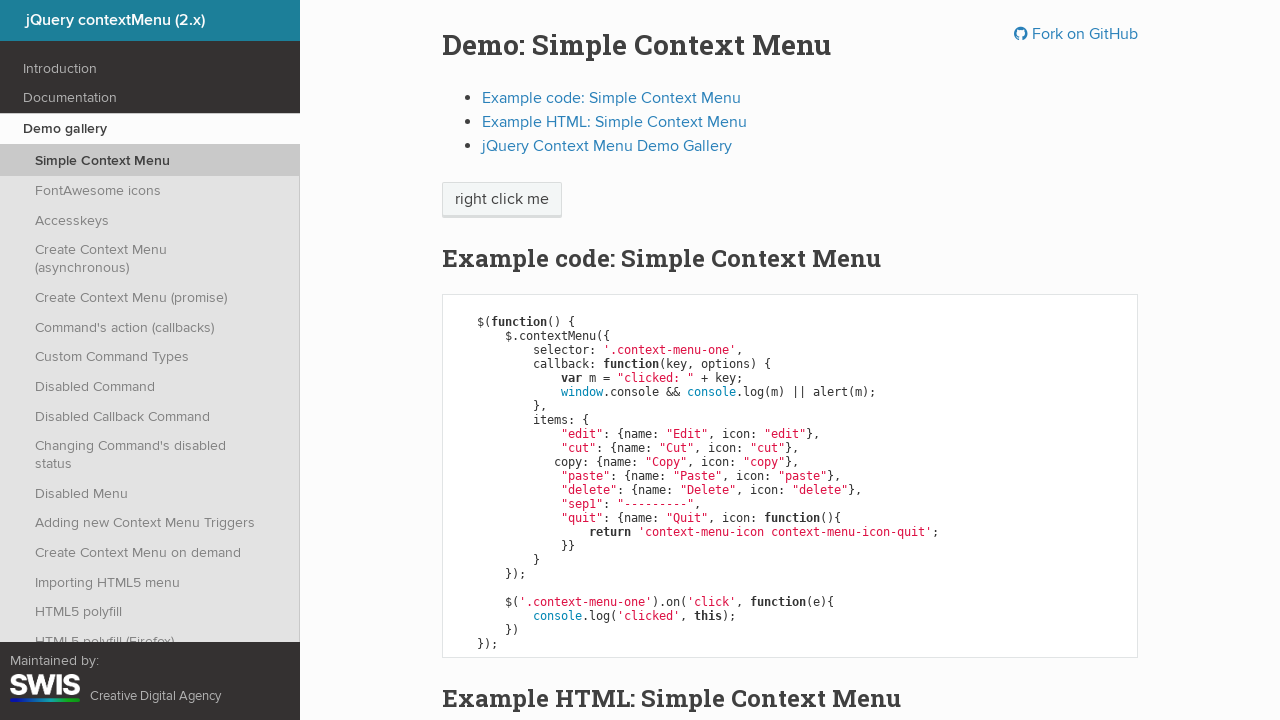

Context menu button appeared and is visible
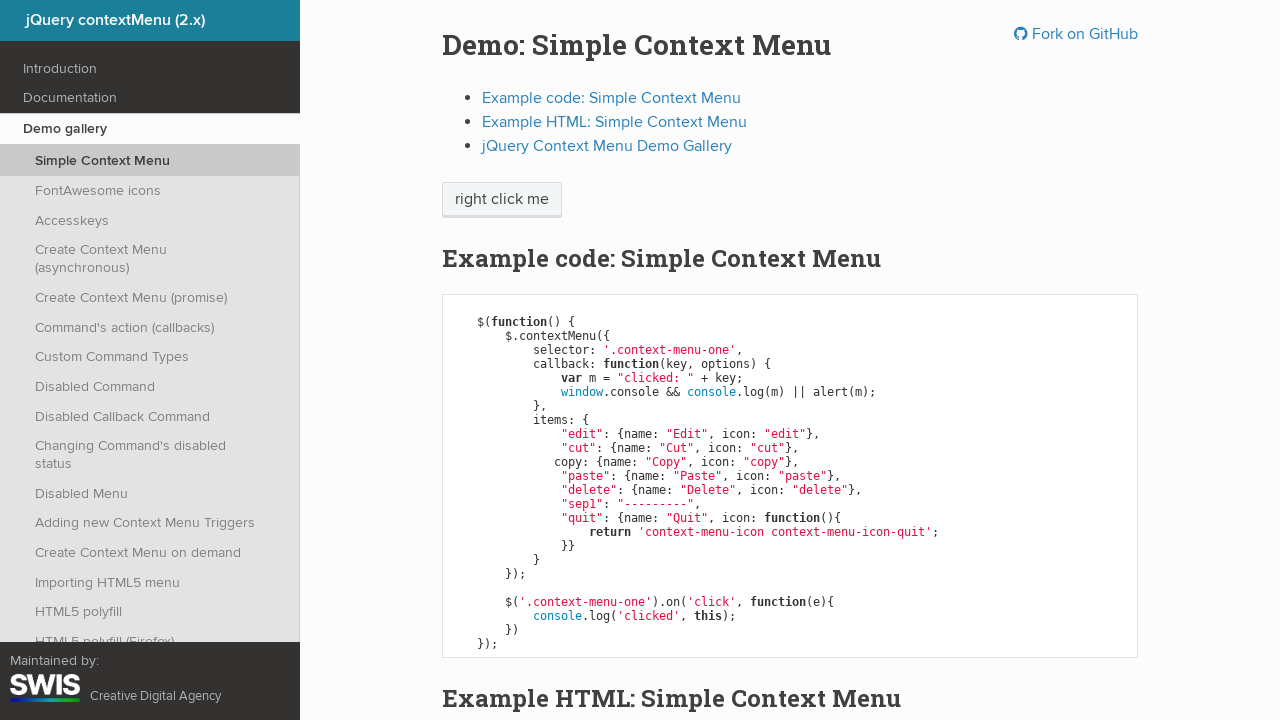

Right-clicked on context menu button to trigger custom jQuery context menu at (502, 200) on span.context-menu-one.btn.btn-neutral
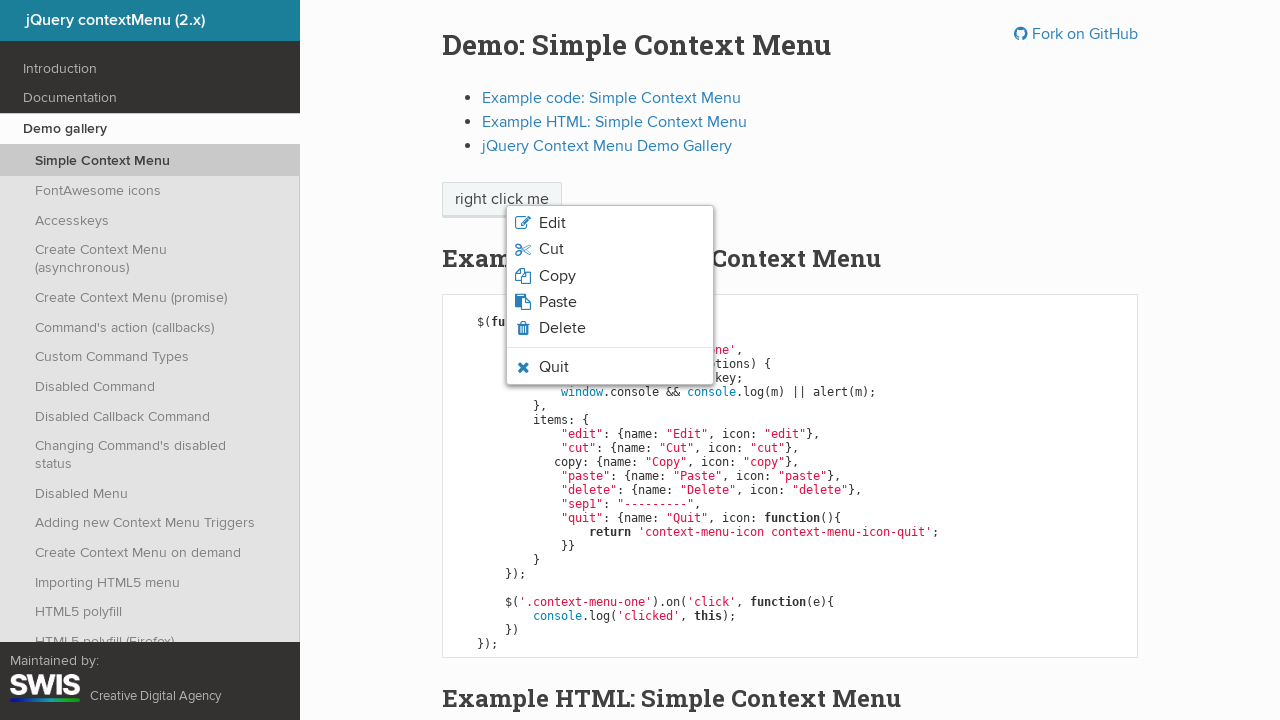

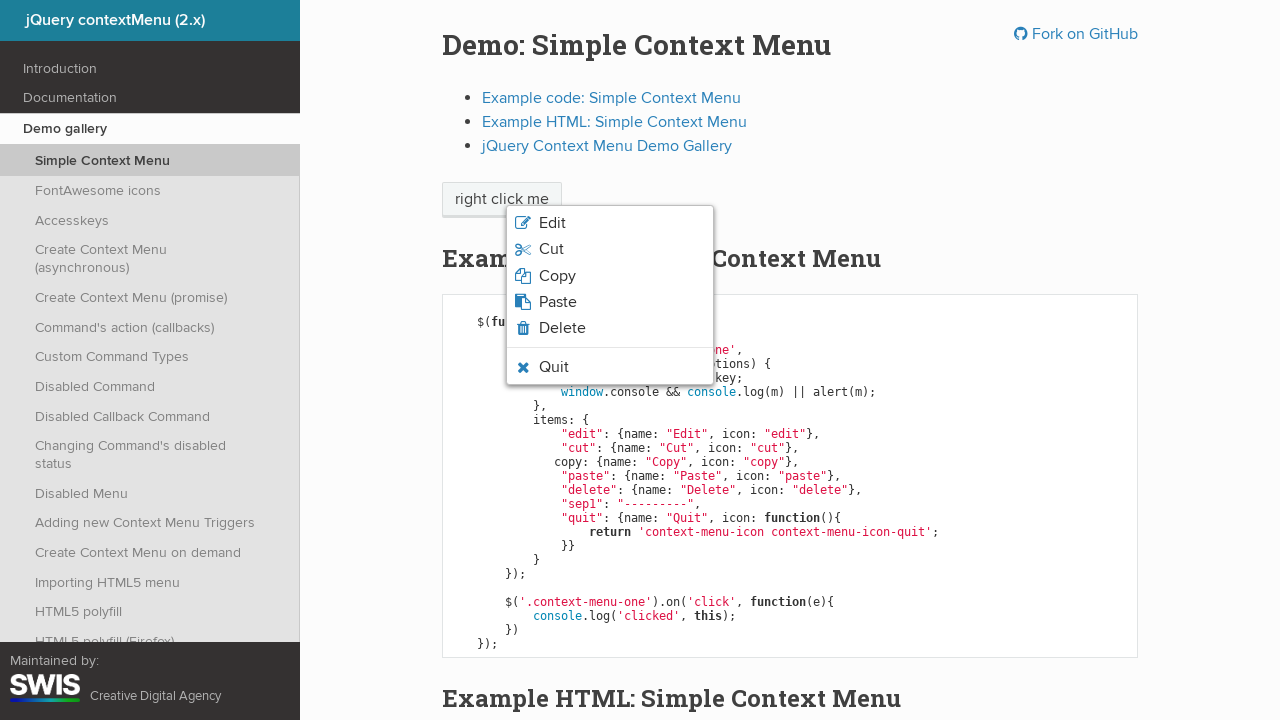